Navigates to the sitemap and clicks on the 'pro features' page link

Starting URL: https://www.getcalley.com/page-sitemap.xml

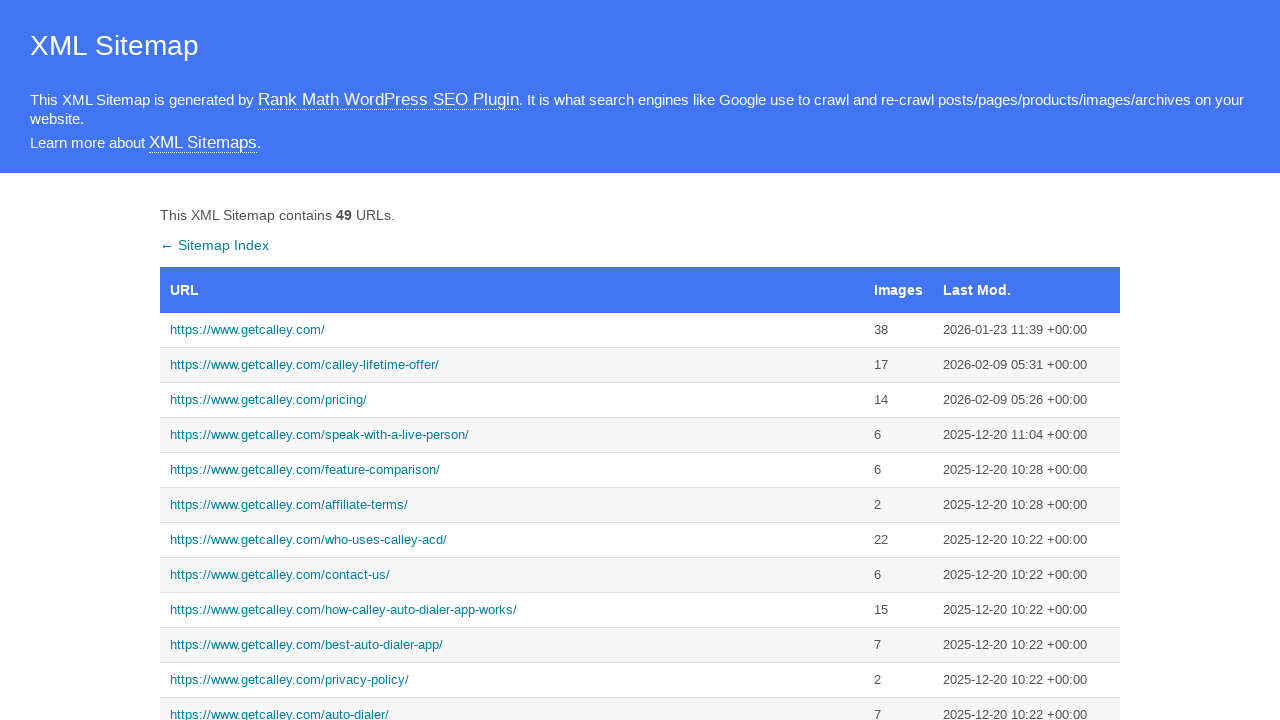

Clicked on the 'pro features' page link at (512, 360) on xpath=//a[text()='https://www.getcalley.com/calley-pro-features/']
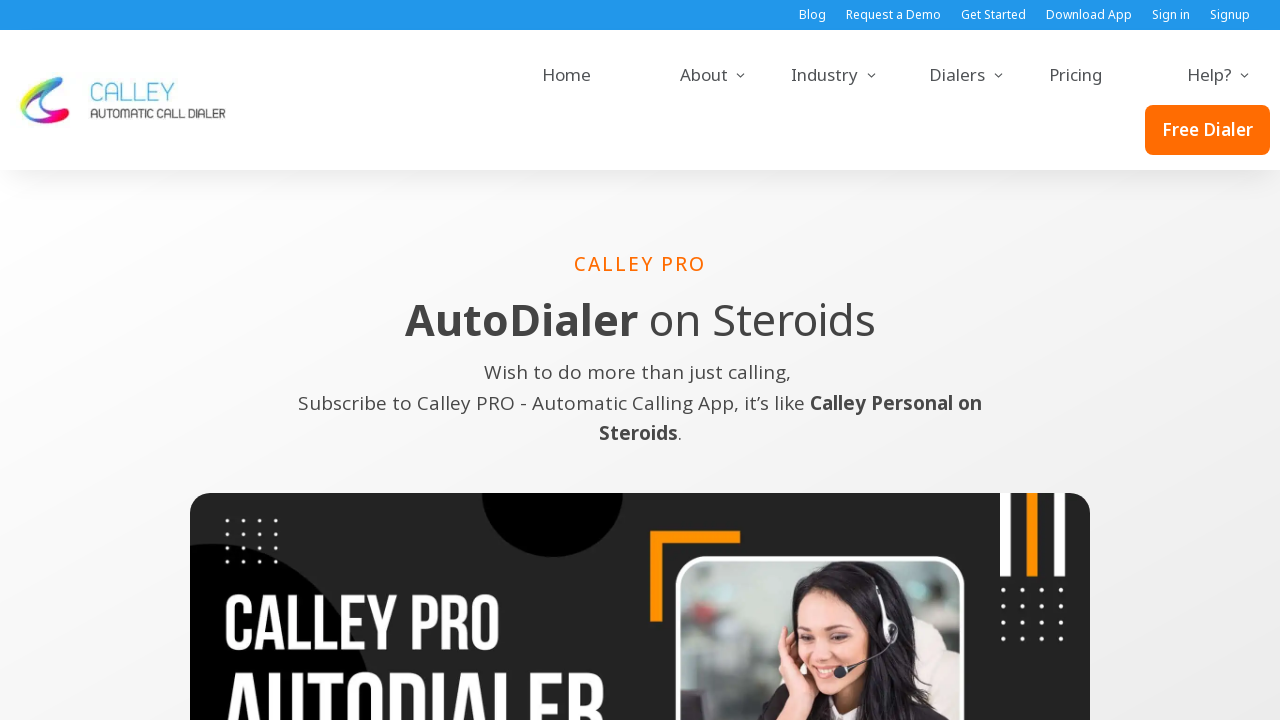

Pro features page loaded (networkidle state)
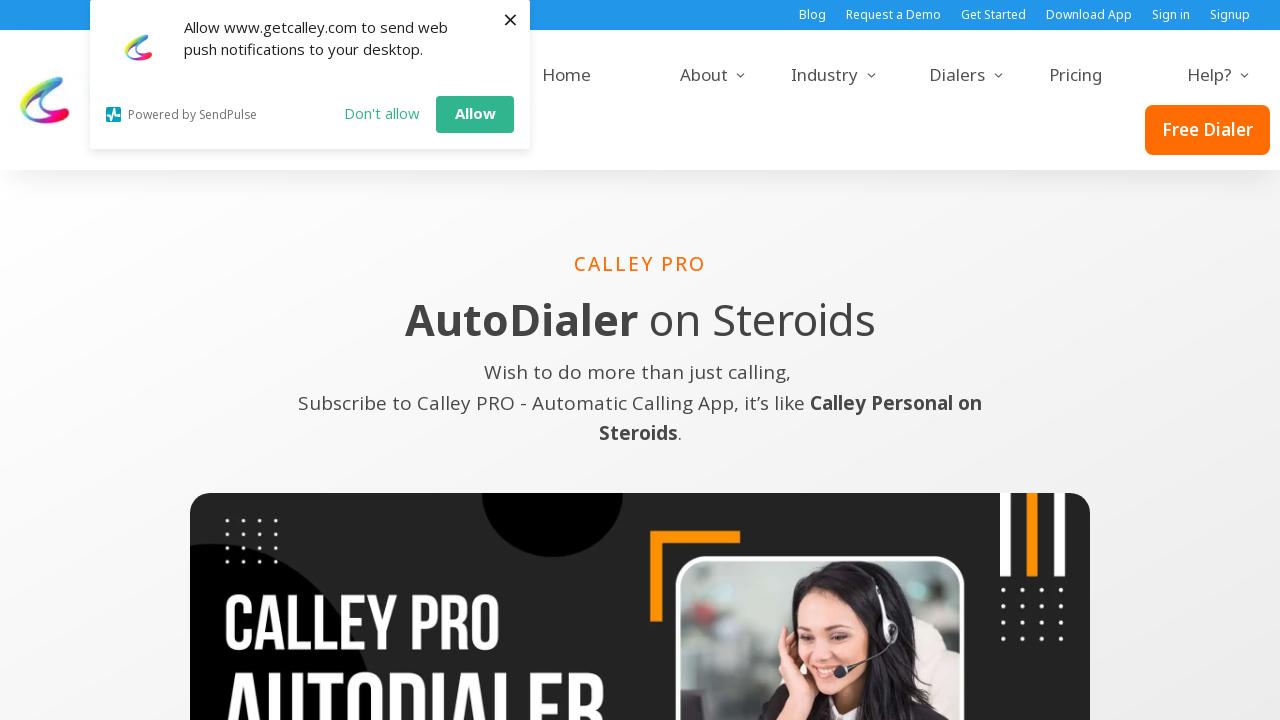

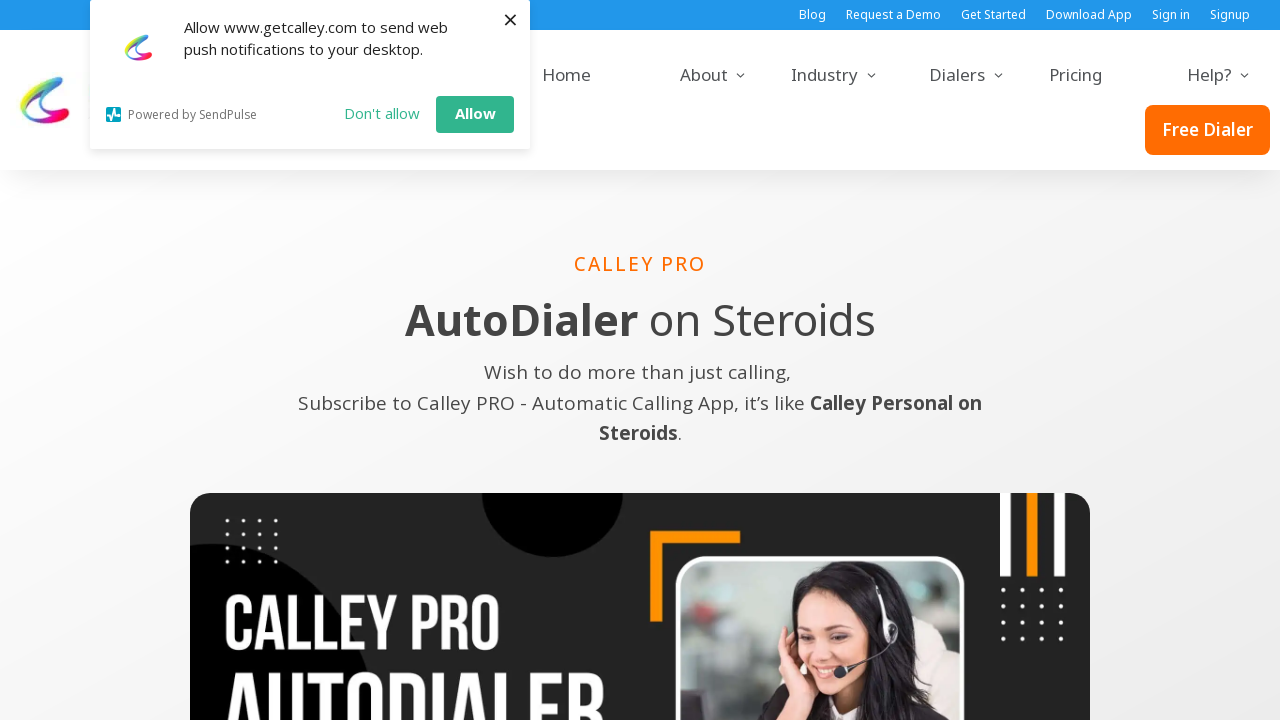